Creates todos, marks all as complete using toggle-all, and verifies filter views

Starting URL: https://todomvc.com/examples/react/dist/

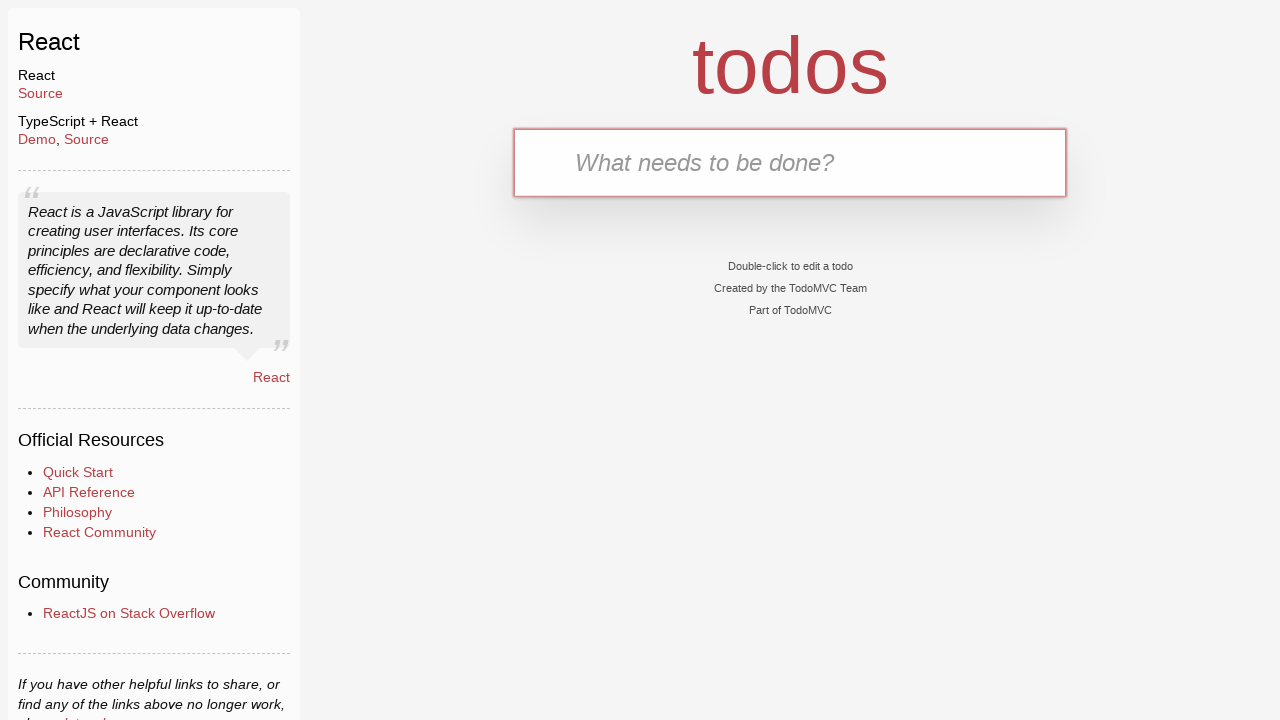

Filled new todo input with 'Buy the milk' on .new-todo
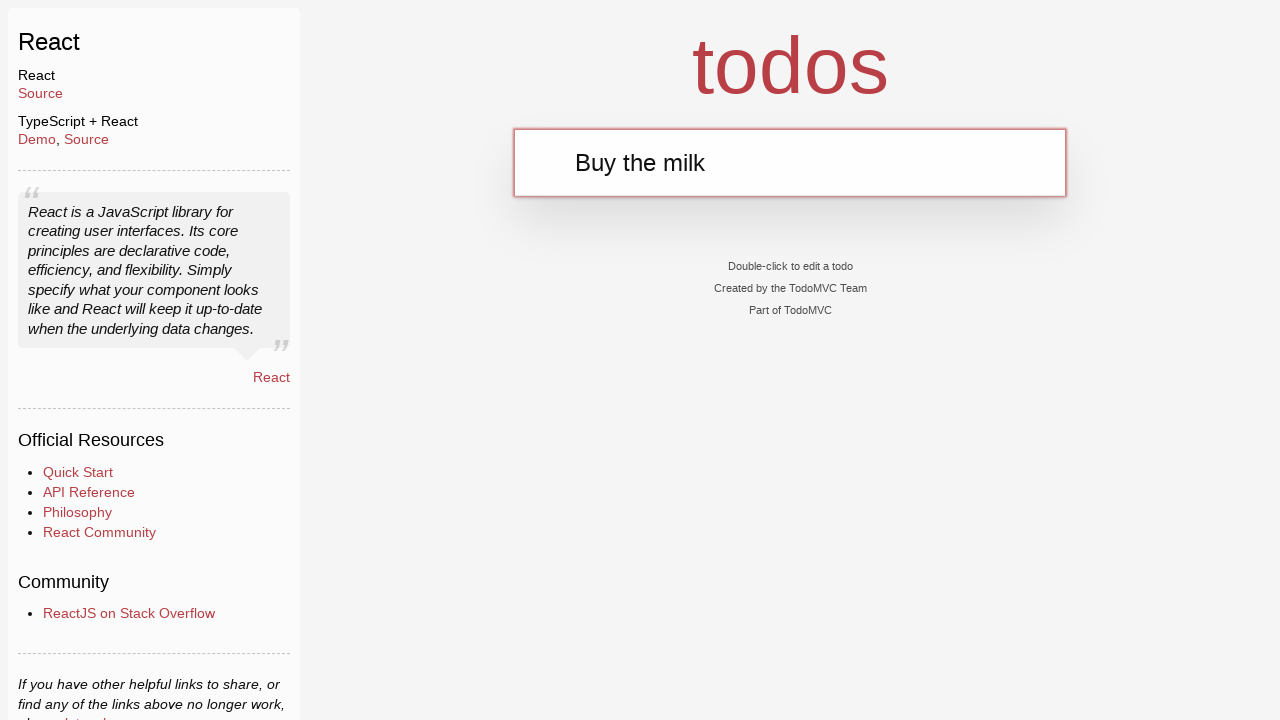

Pressed Enter to create first todo on .new-todo
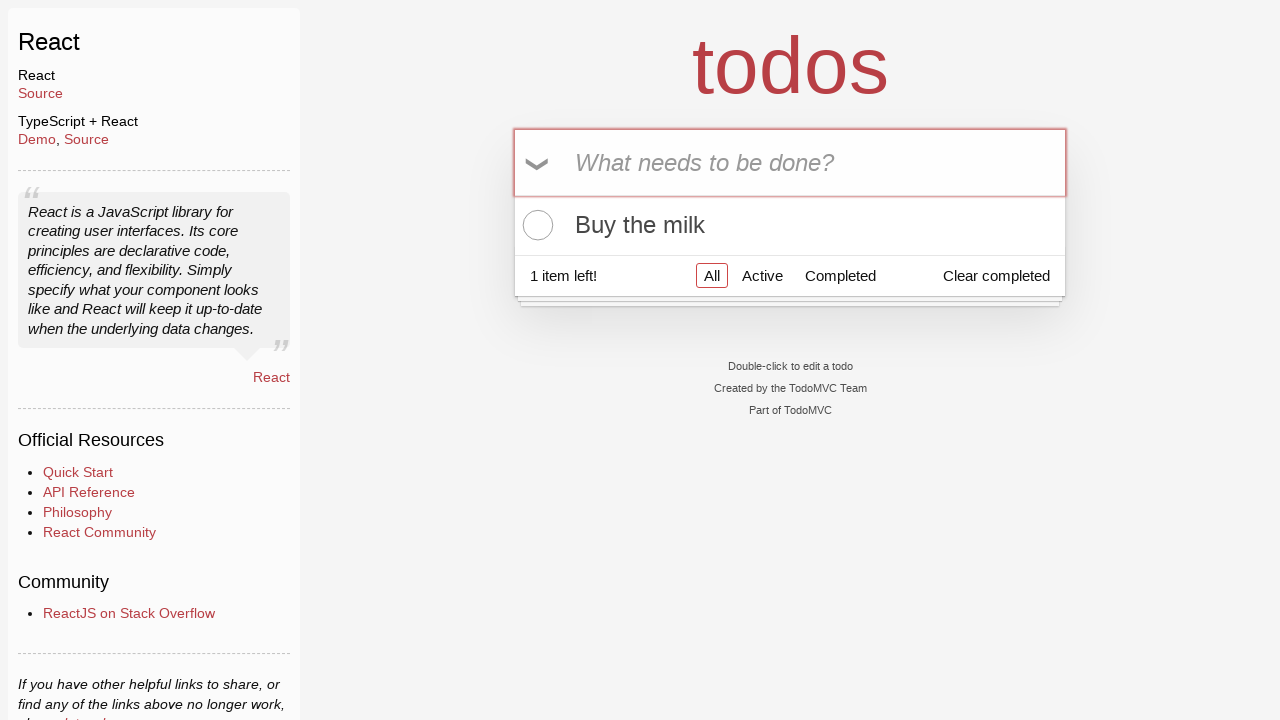

Filled new todo input with 'Clean up the room' on .new-todo
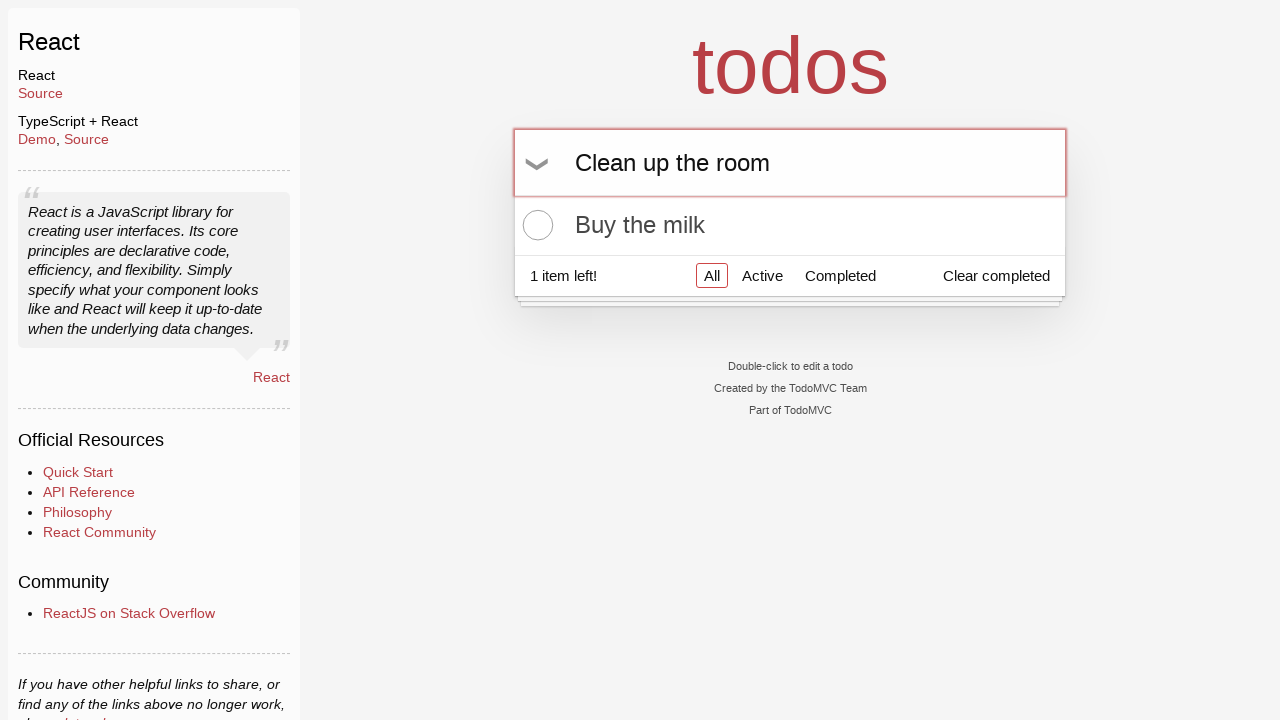

Pressed Enter to create second todo on .new-todo
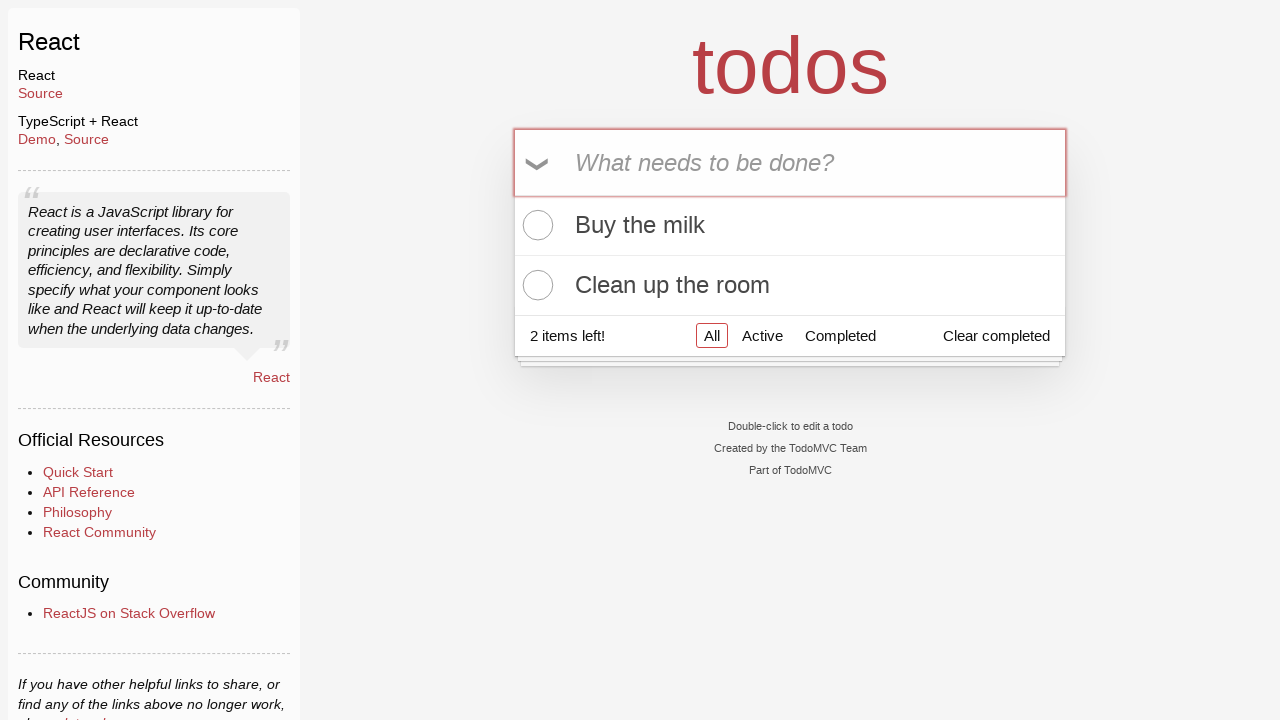

Filled new todo input with 'Read the book' on .new-todo
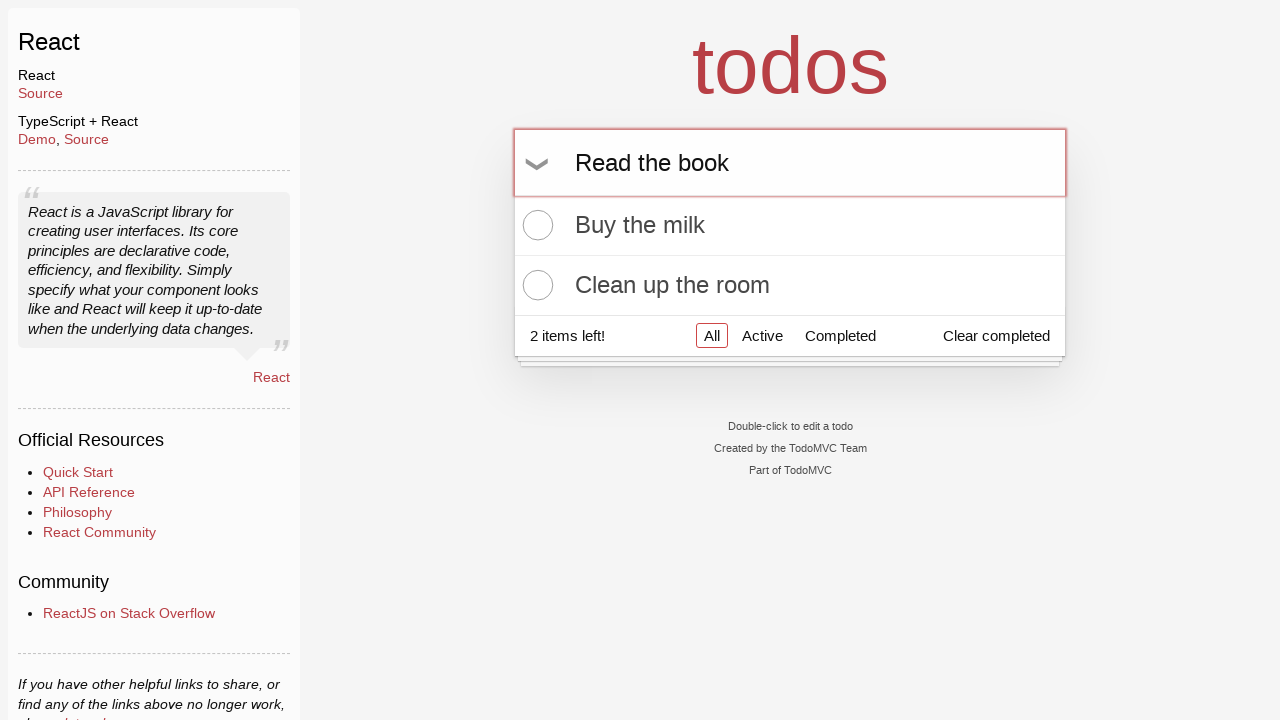

Pressed Enter to create third todo on .new-todo
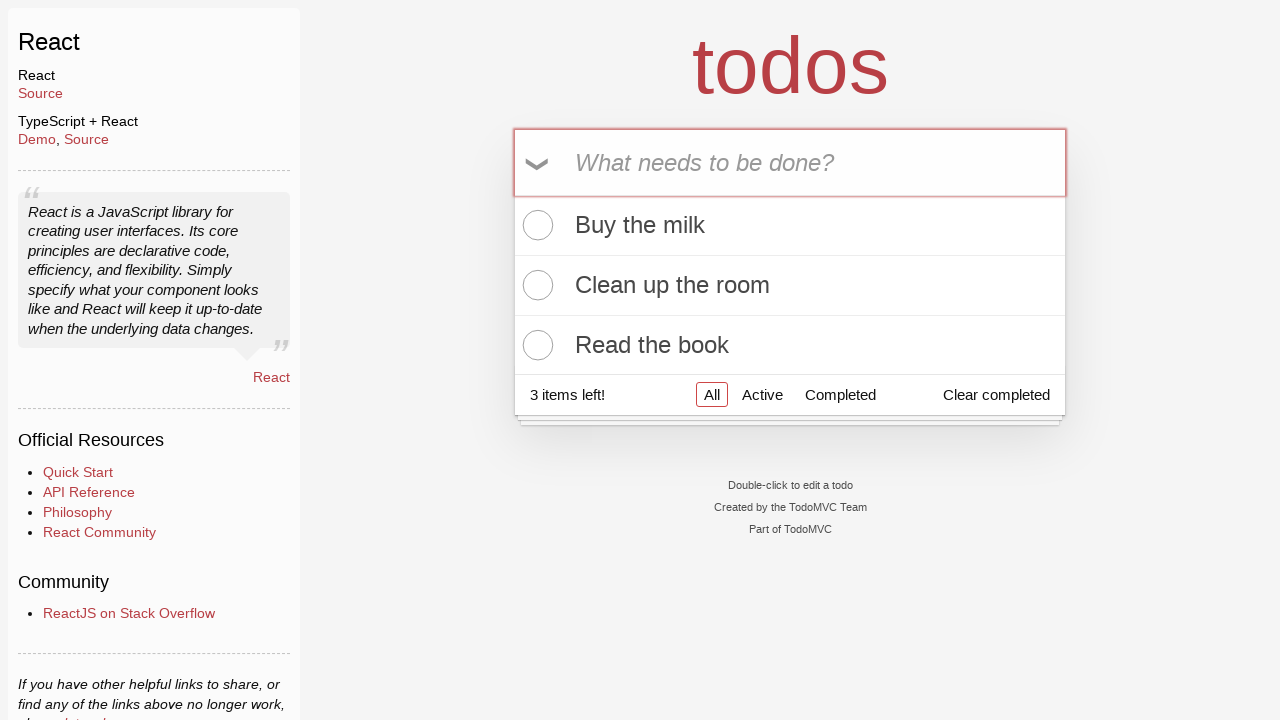

Clicked toggle-all to mark all todos as complete at (539, 163) on .toggle-all
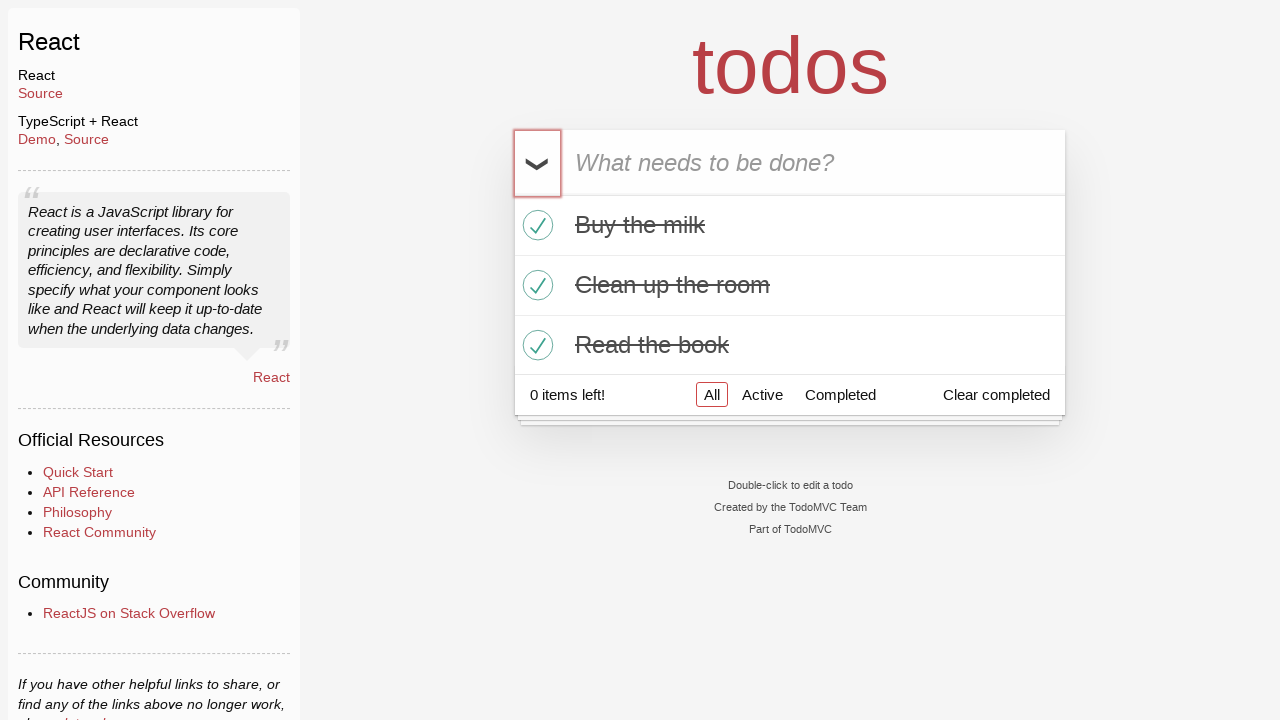

Clicked completed filter to show completed todos at (840, 395) on a[href='#/completed']
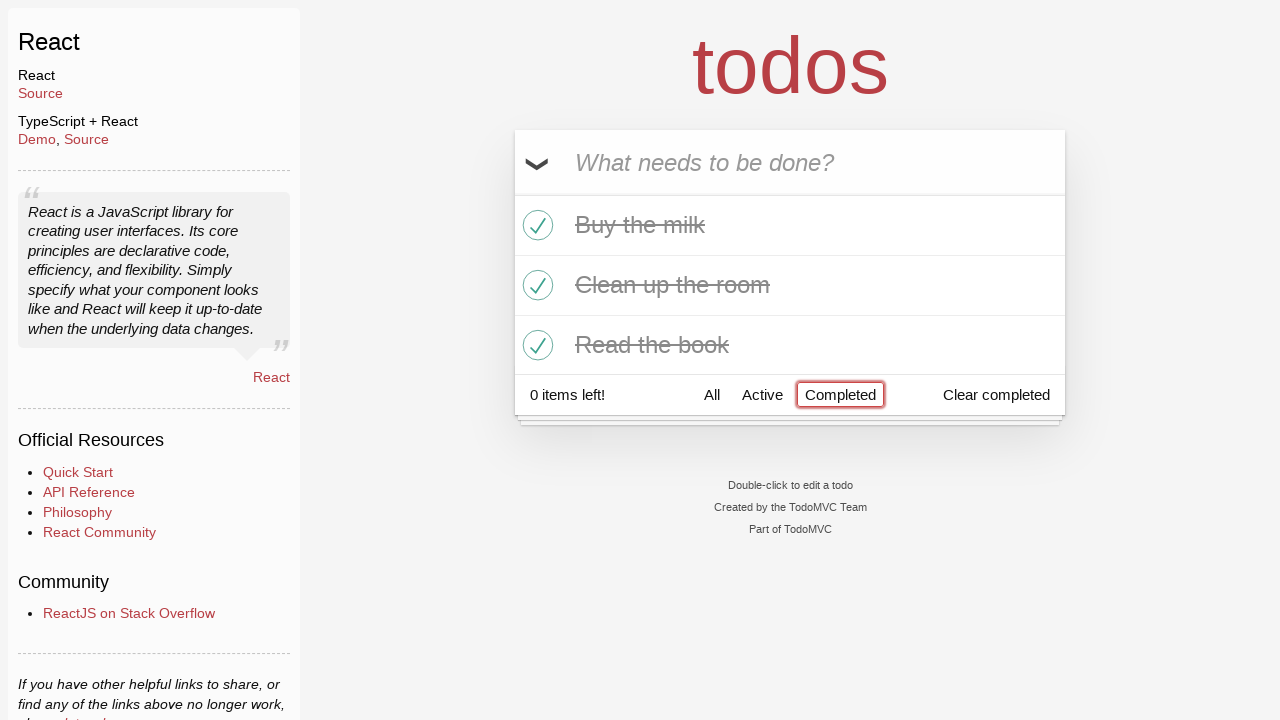

Clicked active filter to show active todos at (762, 395) on a[href='#/active']
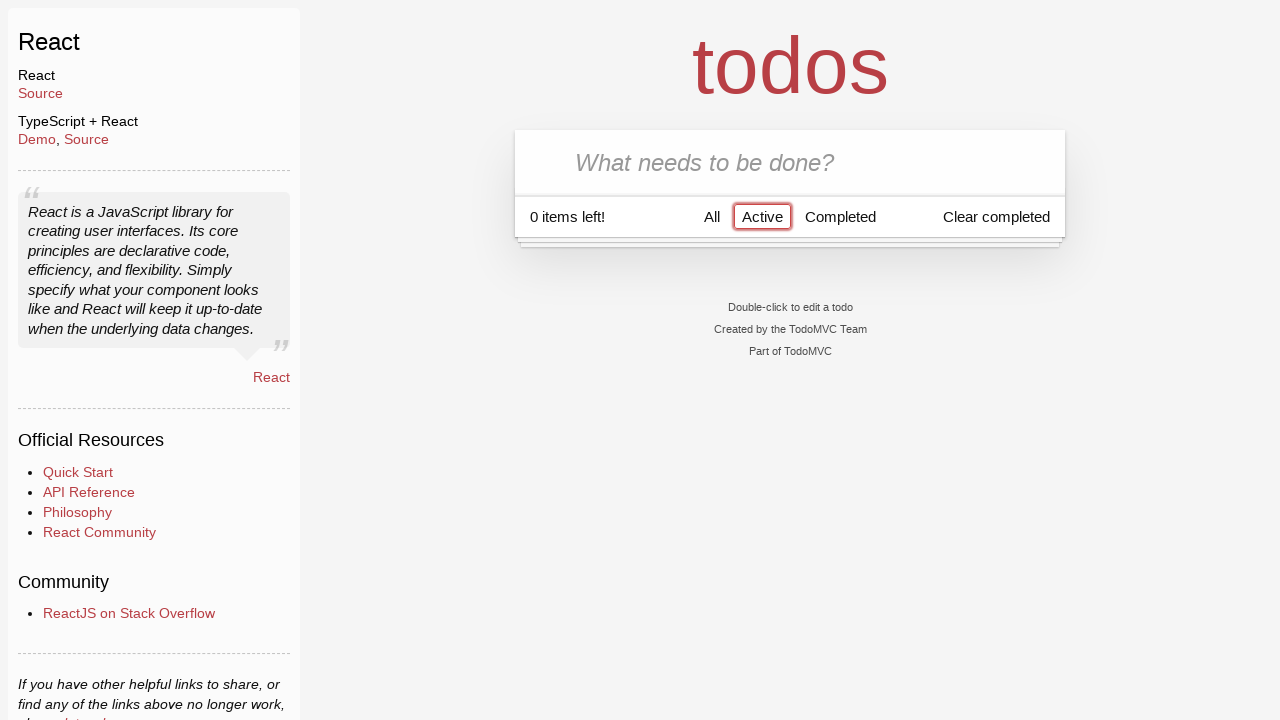

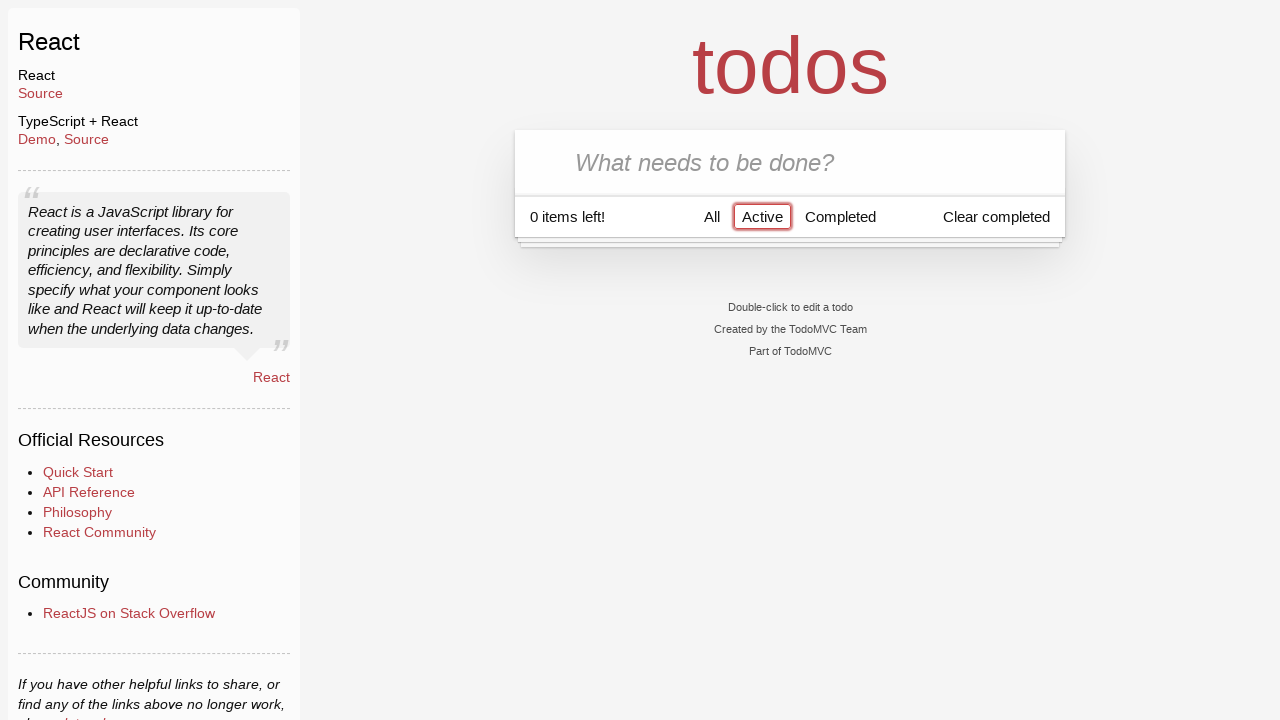